Tests current address field validation by entering text and verifying it appears correctly after submission

Starting URL: https://demoqa.com/text-box

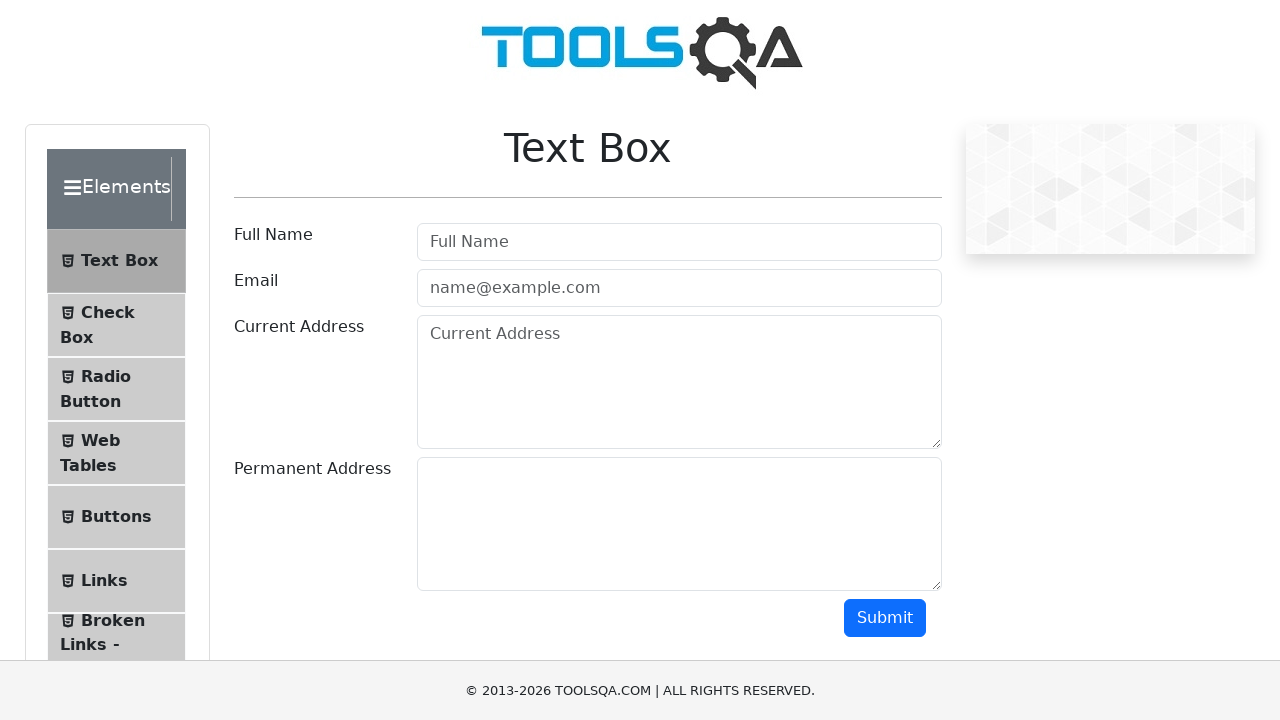

Filled current address field with 'some' on #currentAddress
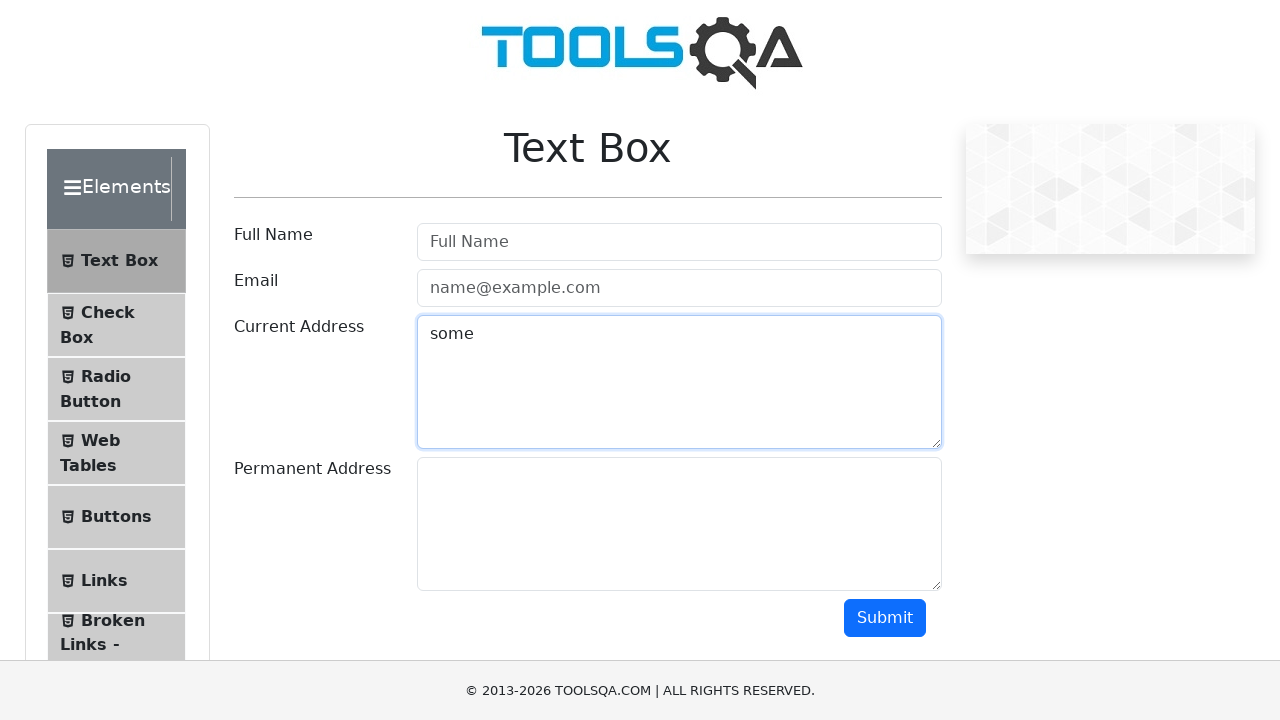

Scrolled submit button into view
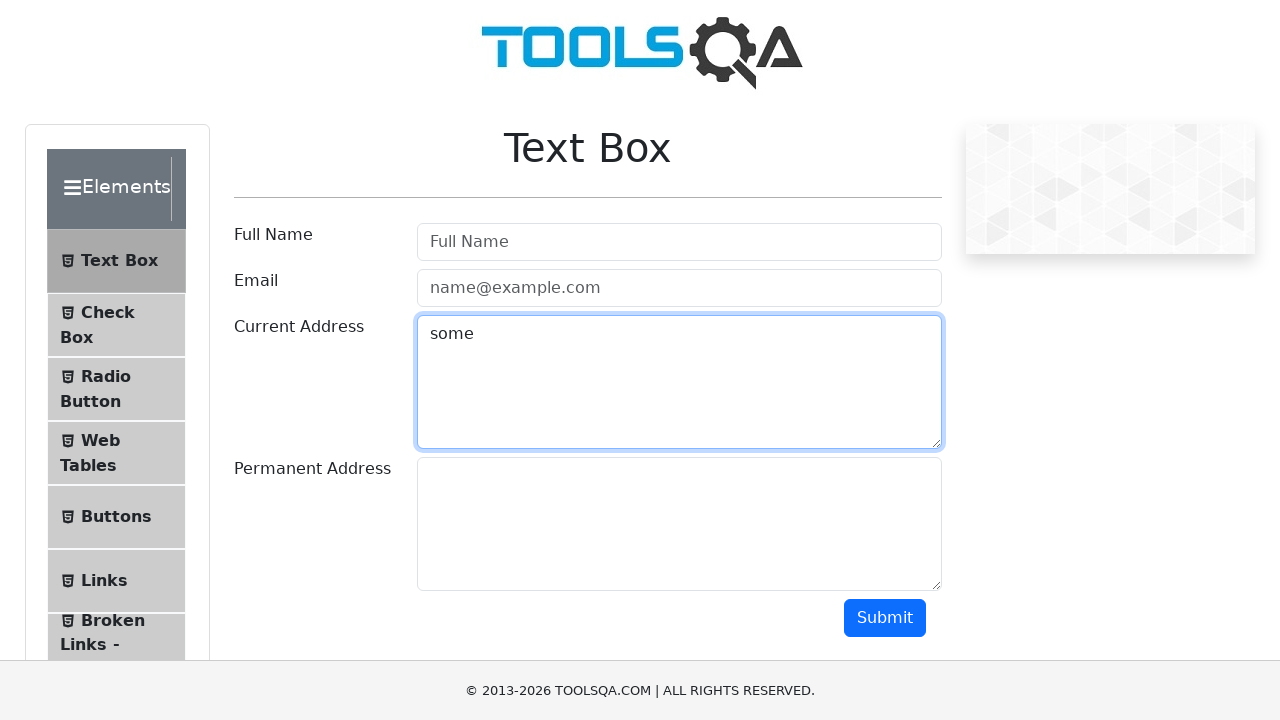

Clicked submit button at (885, 618) on #submit
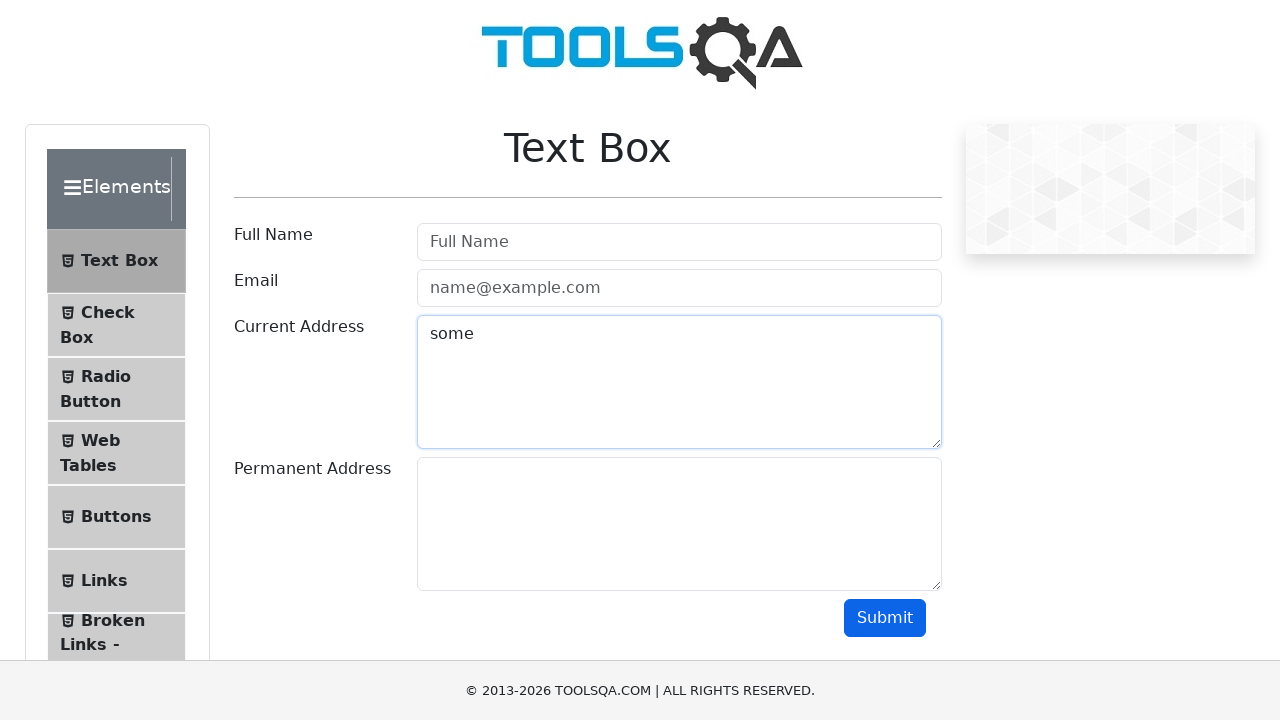

Waited for current address output to appear after submission
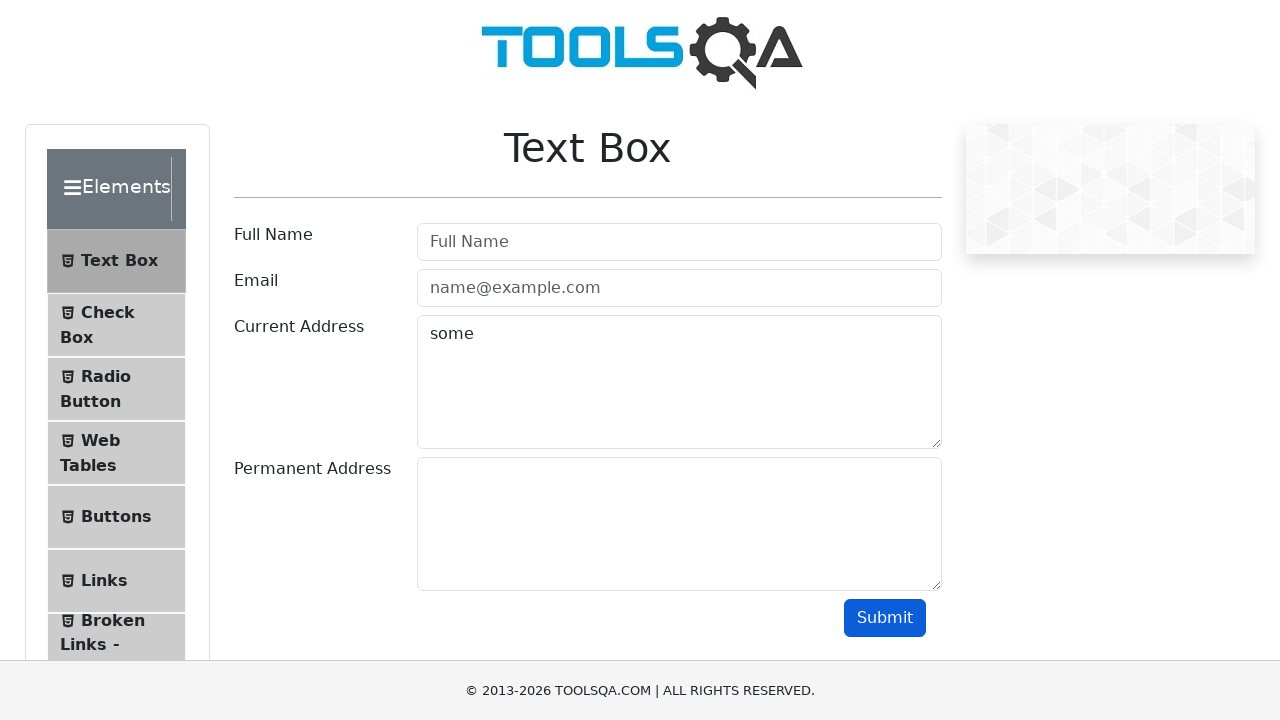

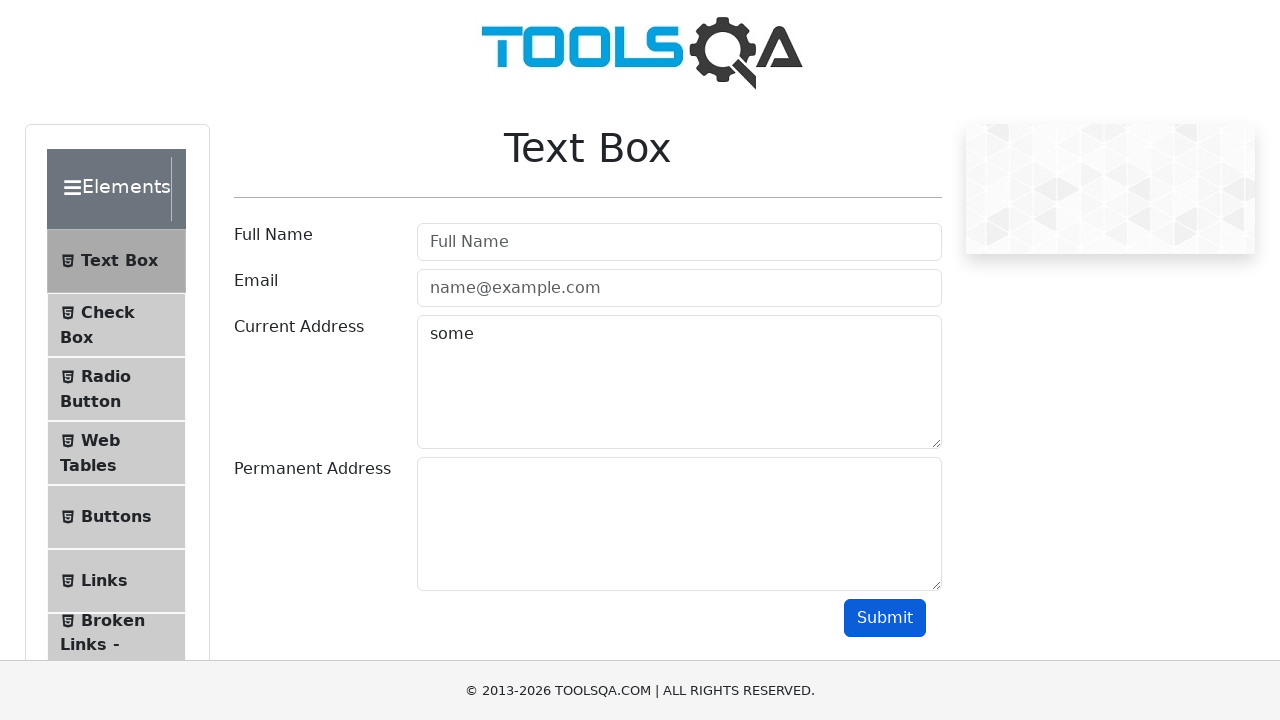